Navigates to the challenging DOM page and verifies that table rows are present and visible

Starting URL: https://the-internet.herokuapp.com/challenging_dom

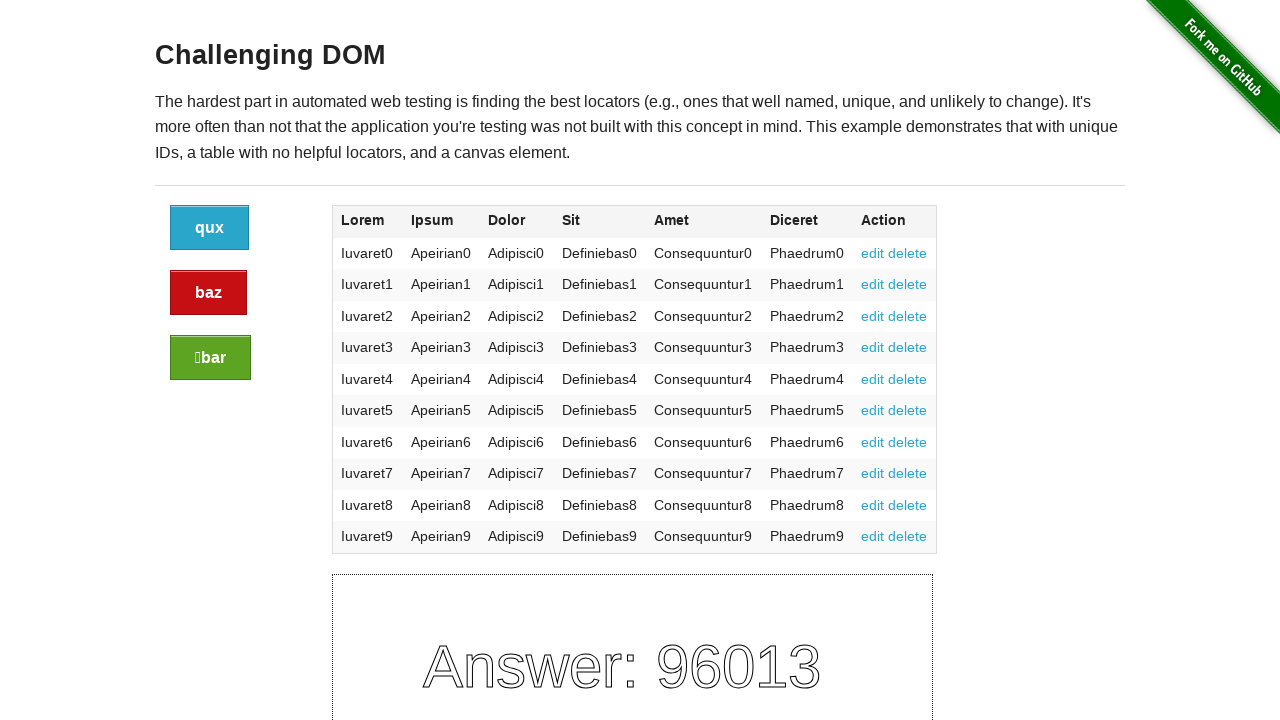

Navigated to the challenging DOM page
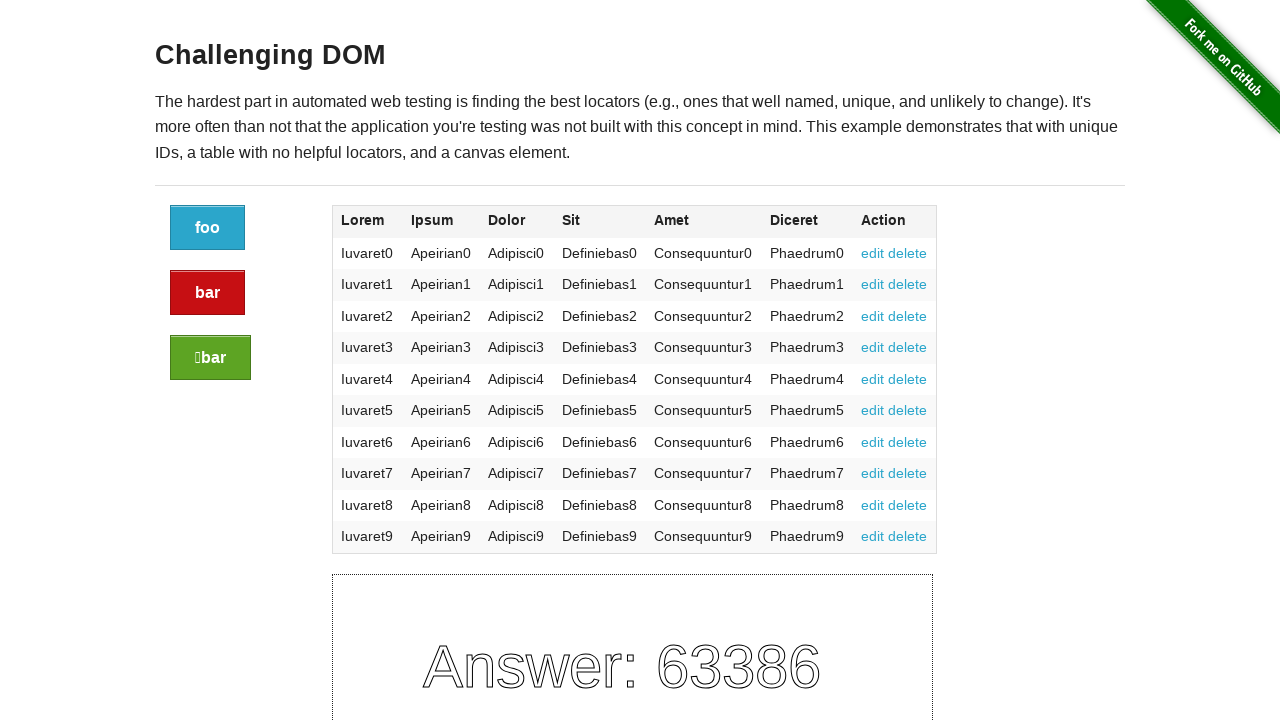

Table rows are present in the DOM
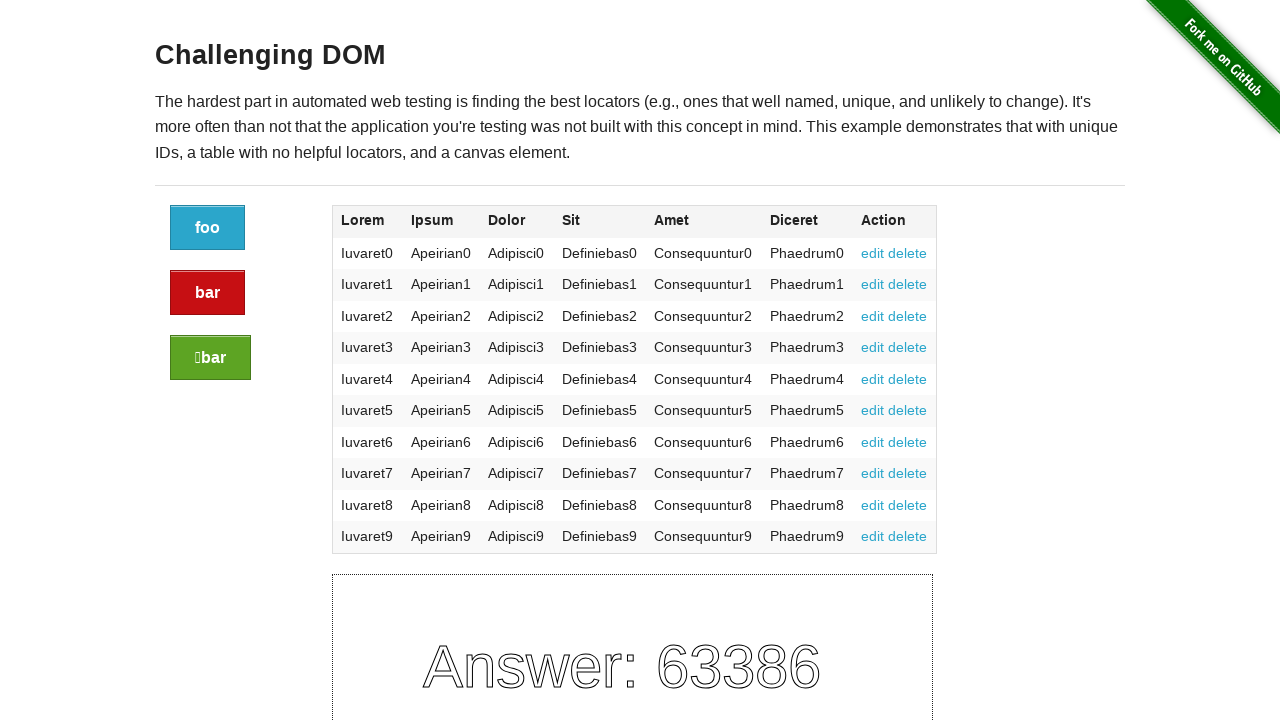

Verified table row is visible with 4 columns
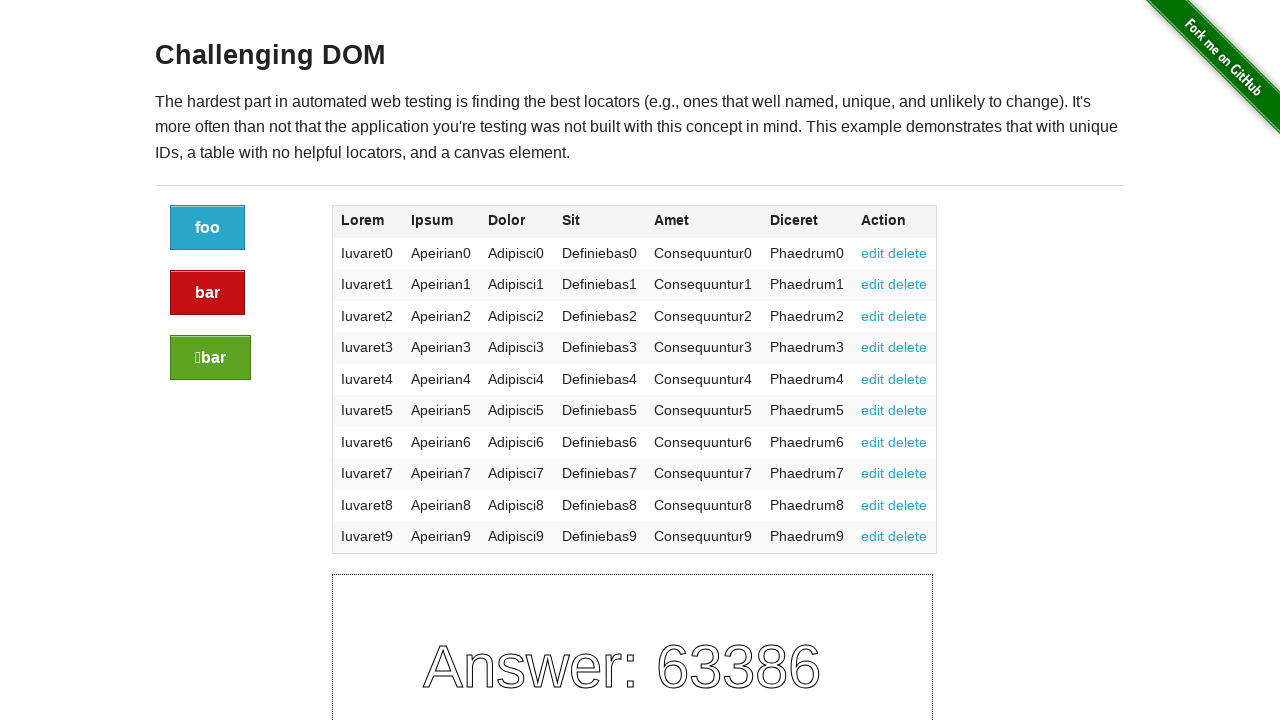

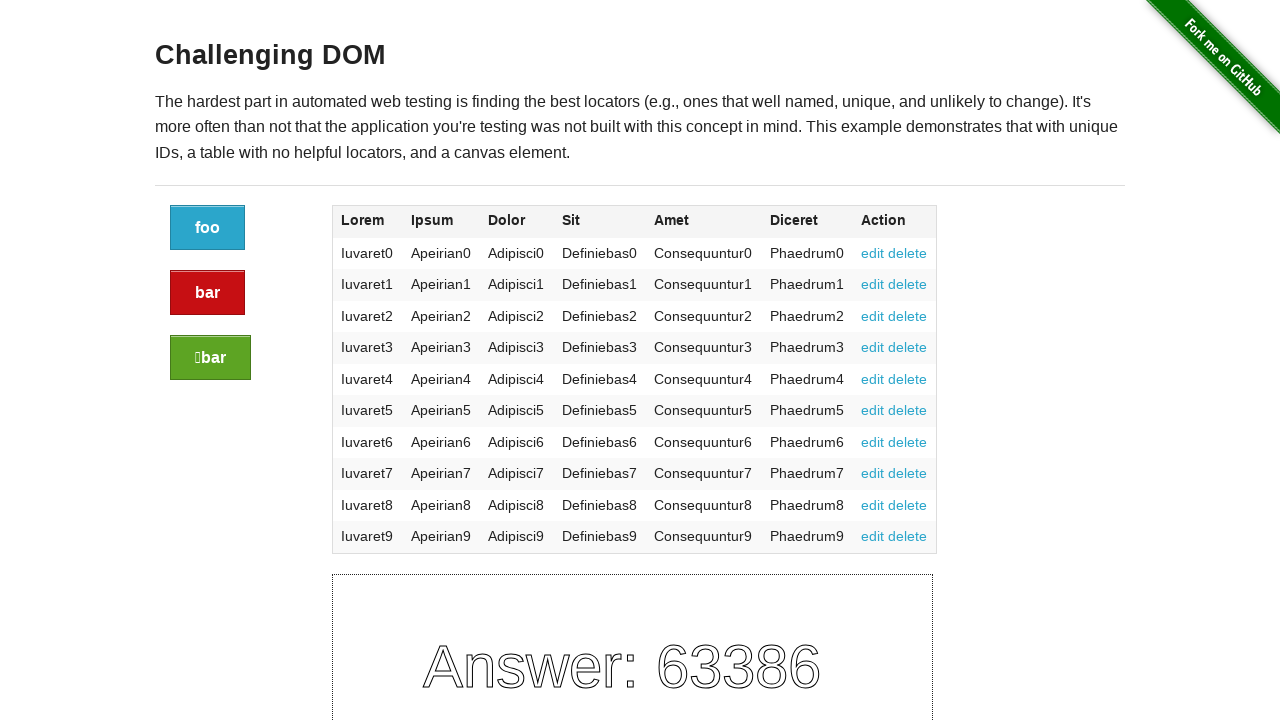